Tests window handling functionality by opening a new window, switching between parent and child windows, and verifying content in each window

Starting URL: https://the-internet.herokuapp.com/windows

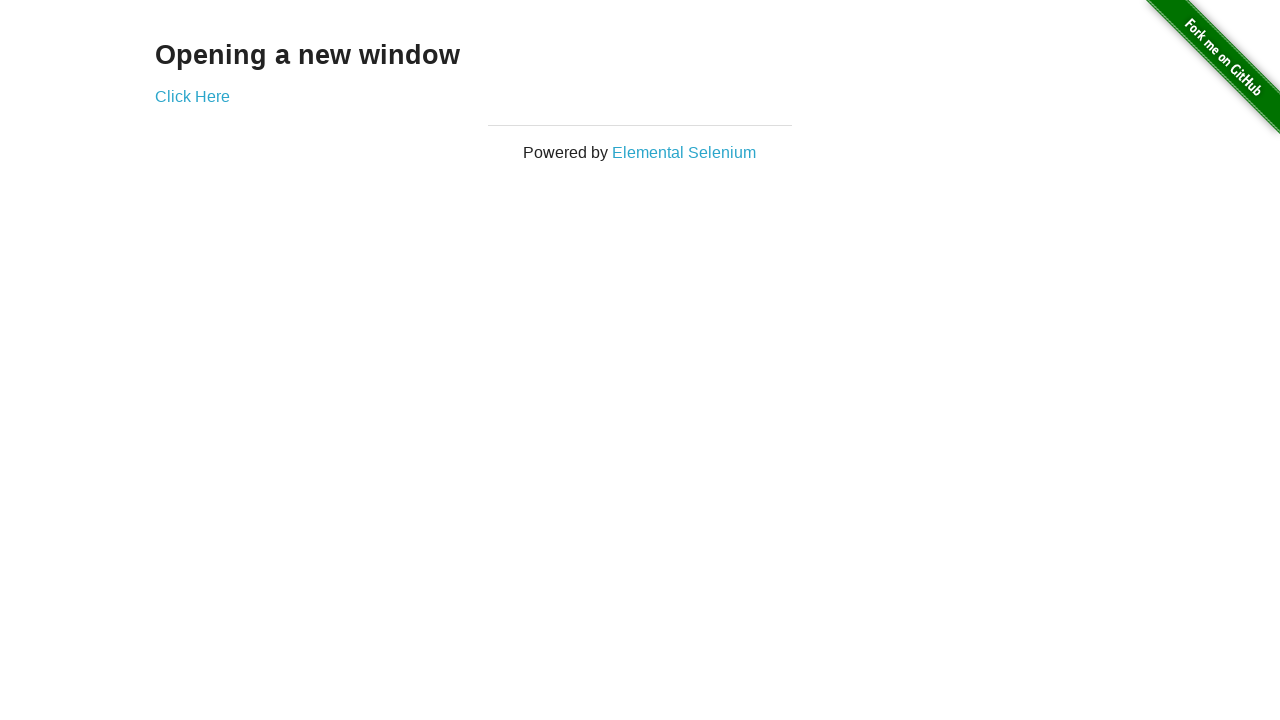

Clicked link to open new window at (192, 96) on a[href='/windows/new']
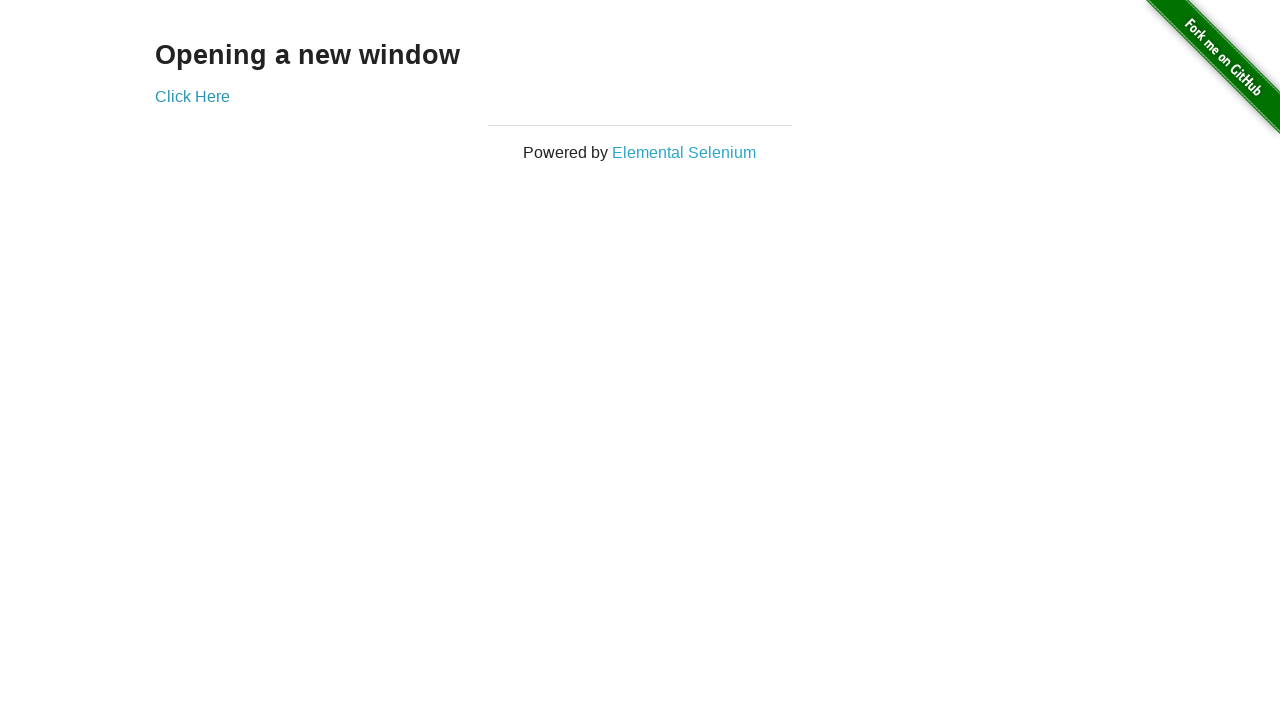

Waited for new window to be created
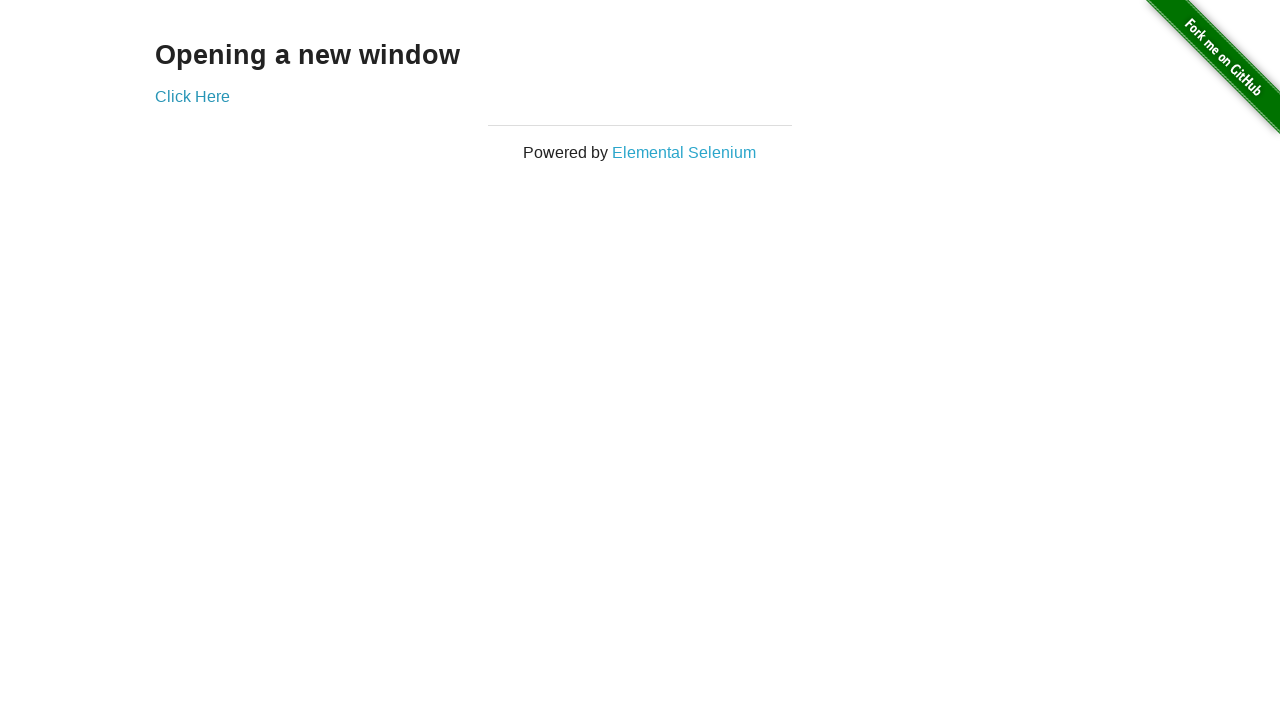

Retrieved all open pages/windows from context
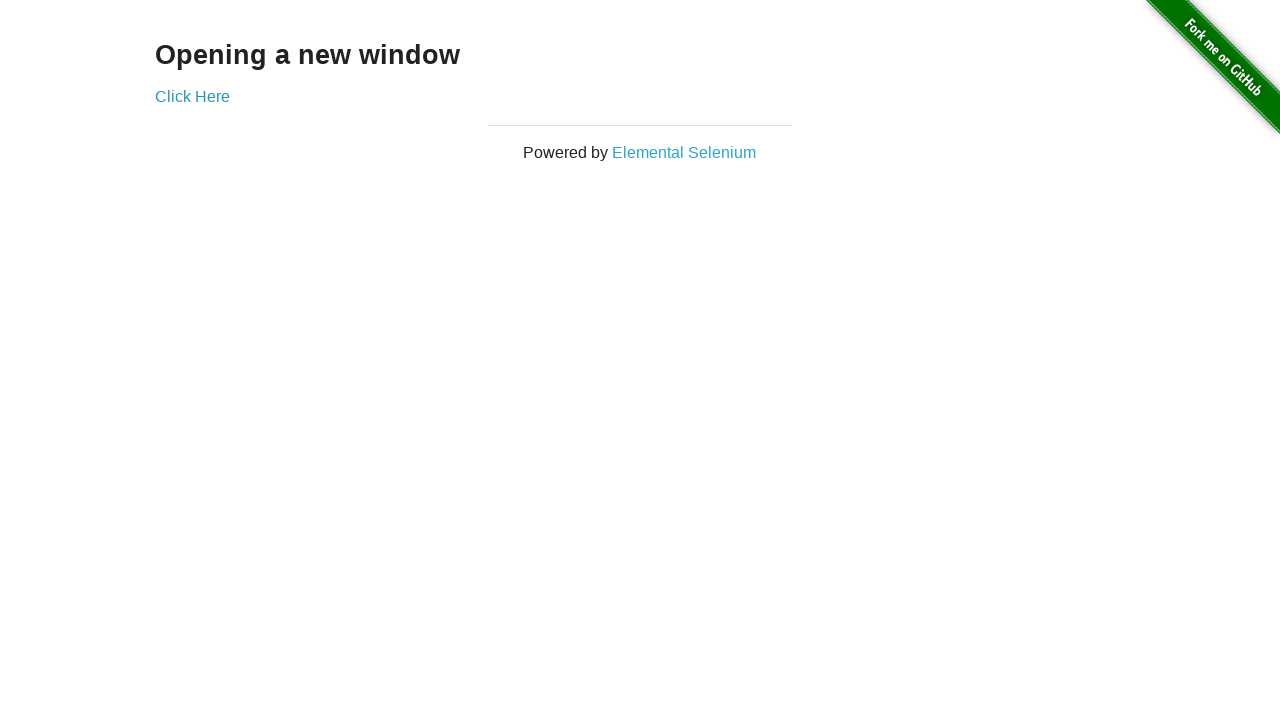

Switched to new child window
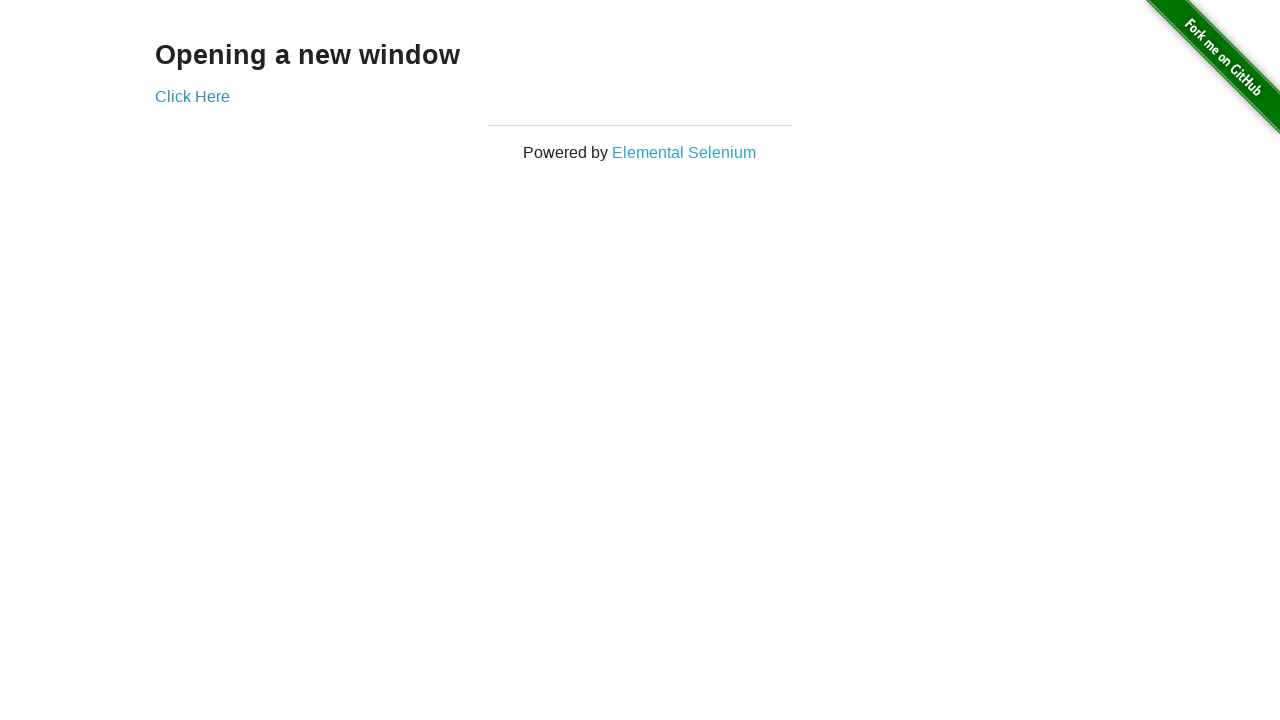

Waited for content to load in child window
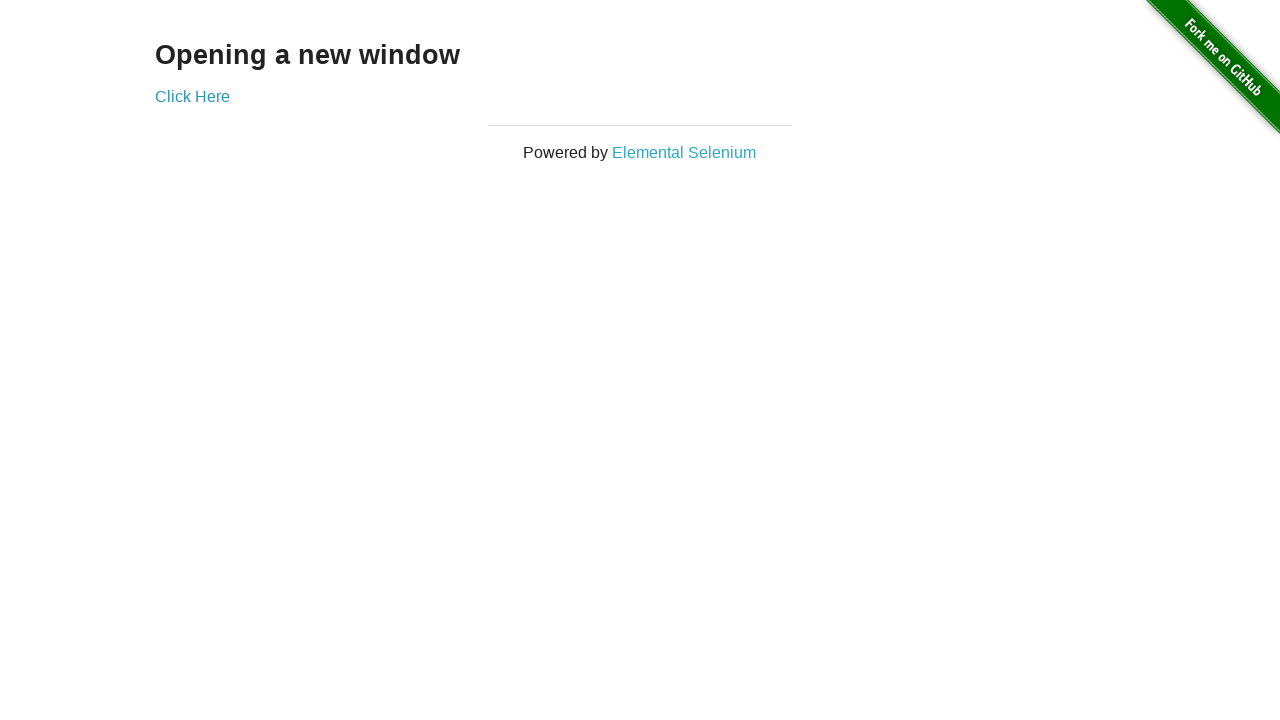

Retrieved text content from child window
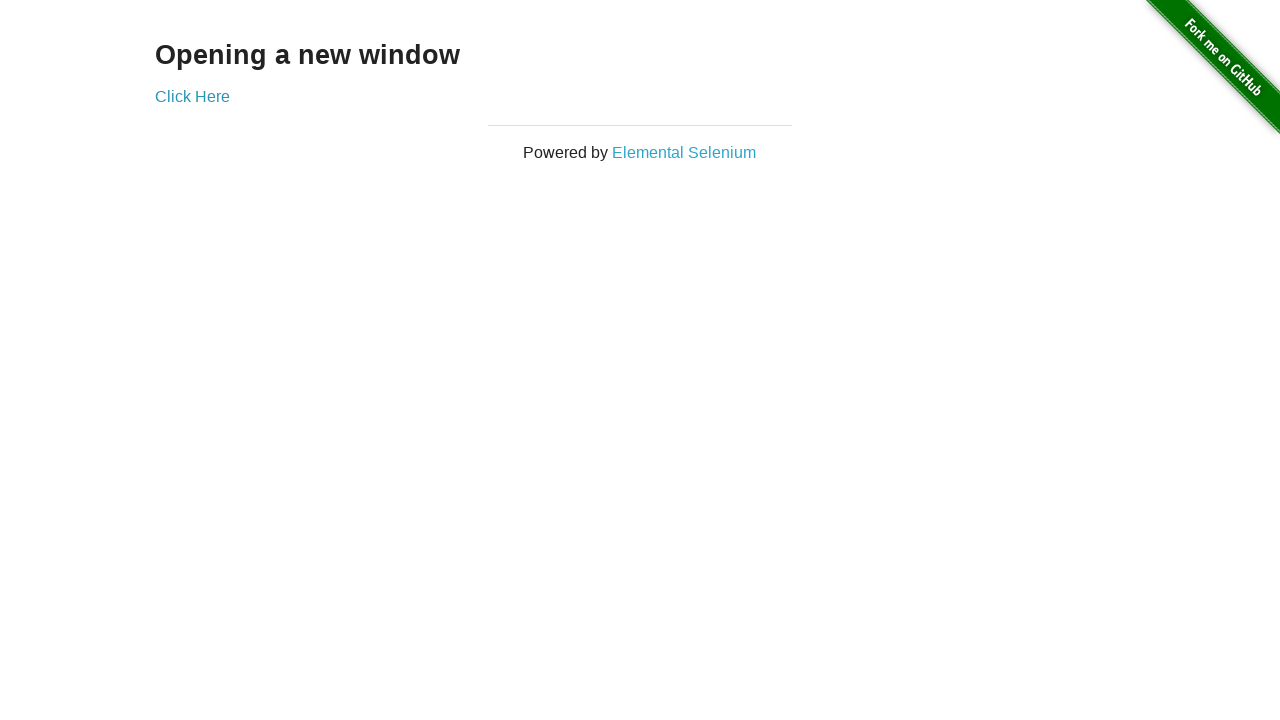

Retrieved text content from parent window
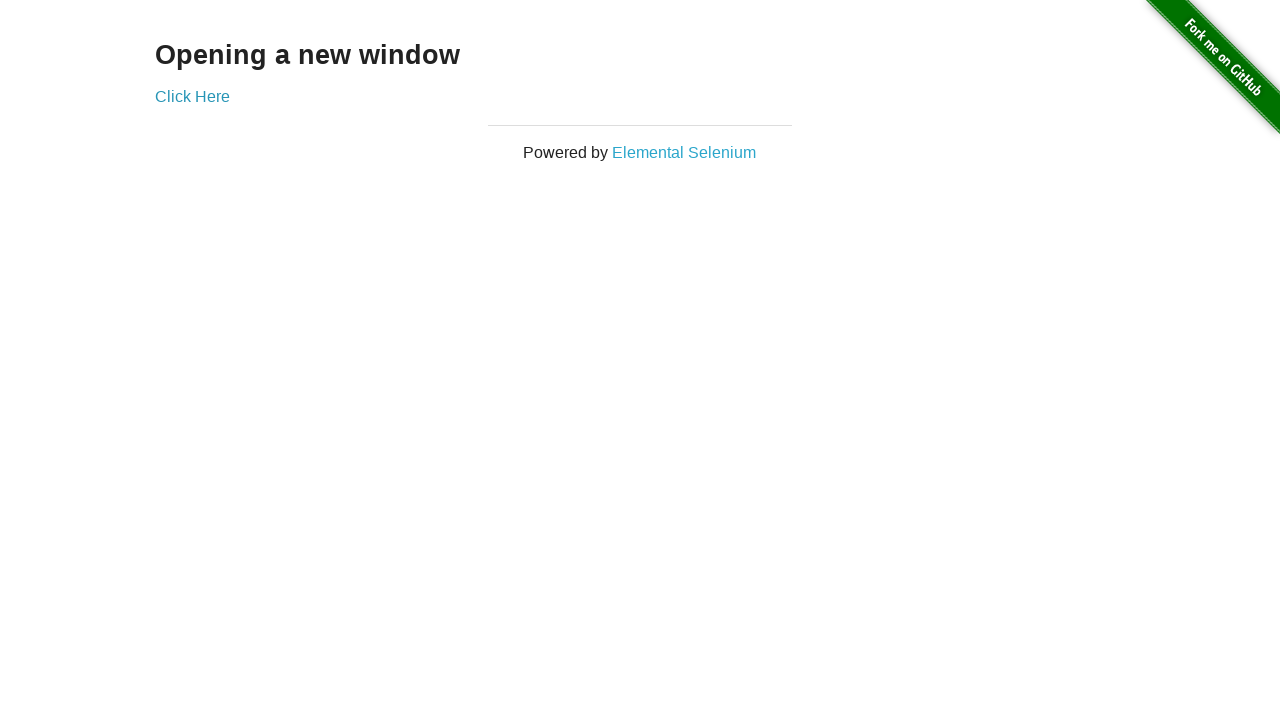

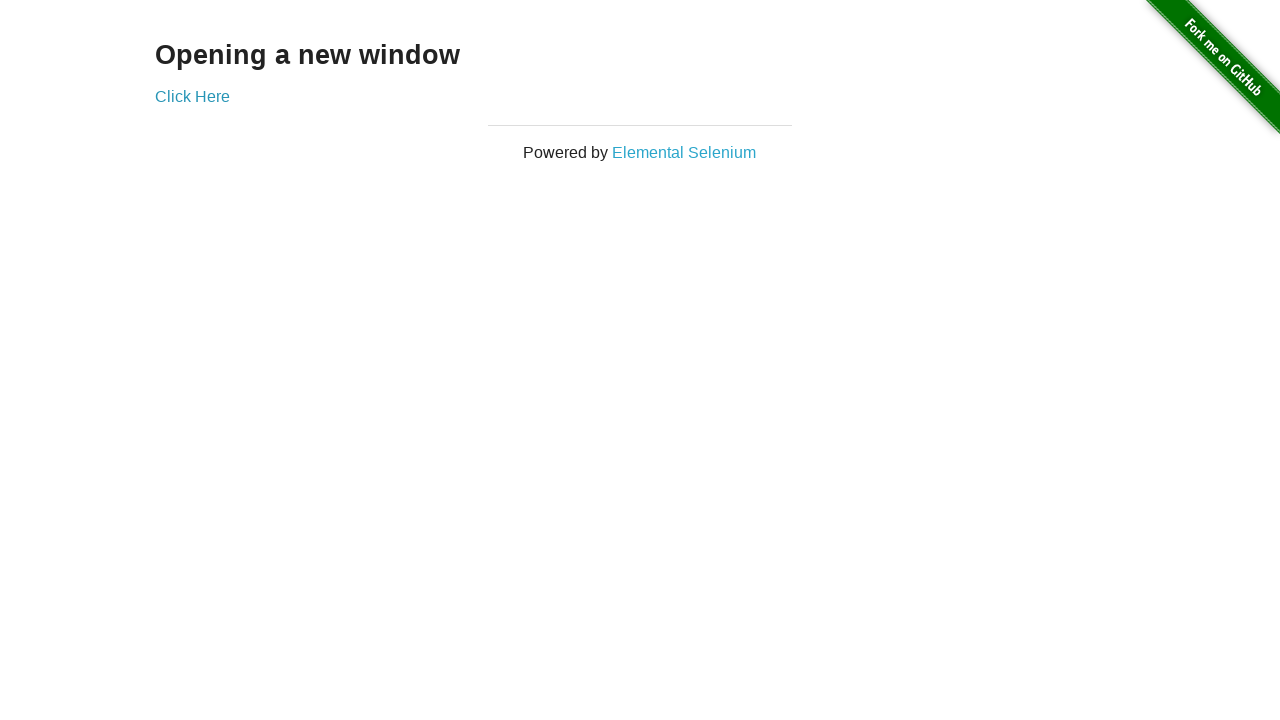